Tests date picker functionality by clearing existing dates and entering new dates (+10 days from current) into two date picker fields - a simple date picker and a date-time picker.

Starting URL: https://demoqa.com/date-picker

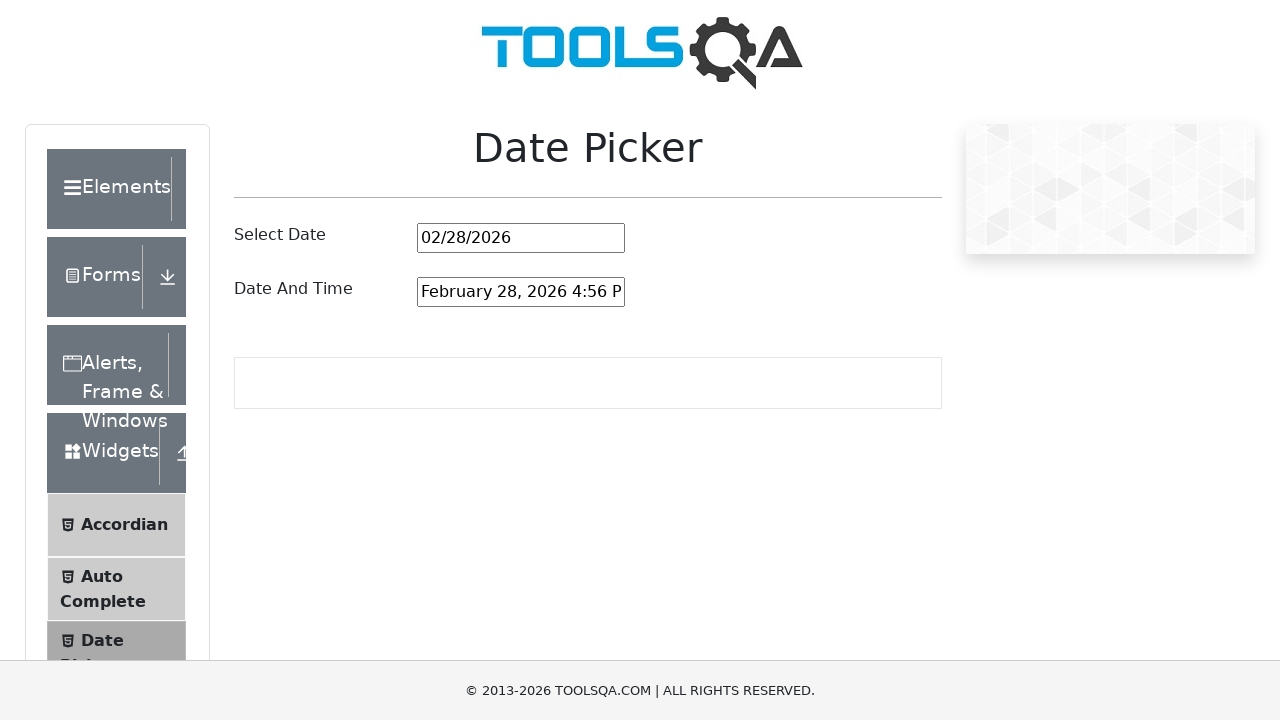

Clicked on first date picker field (#datePickerMonthYearInput) at (521, 238) on #datePickerMonthYearInput
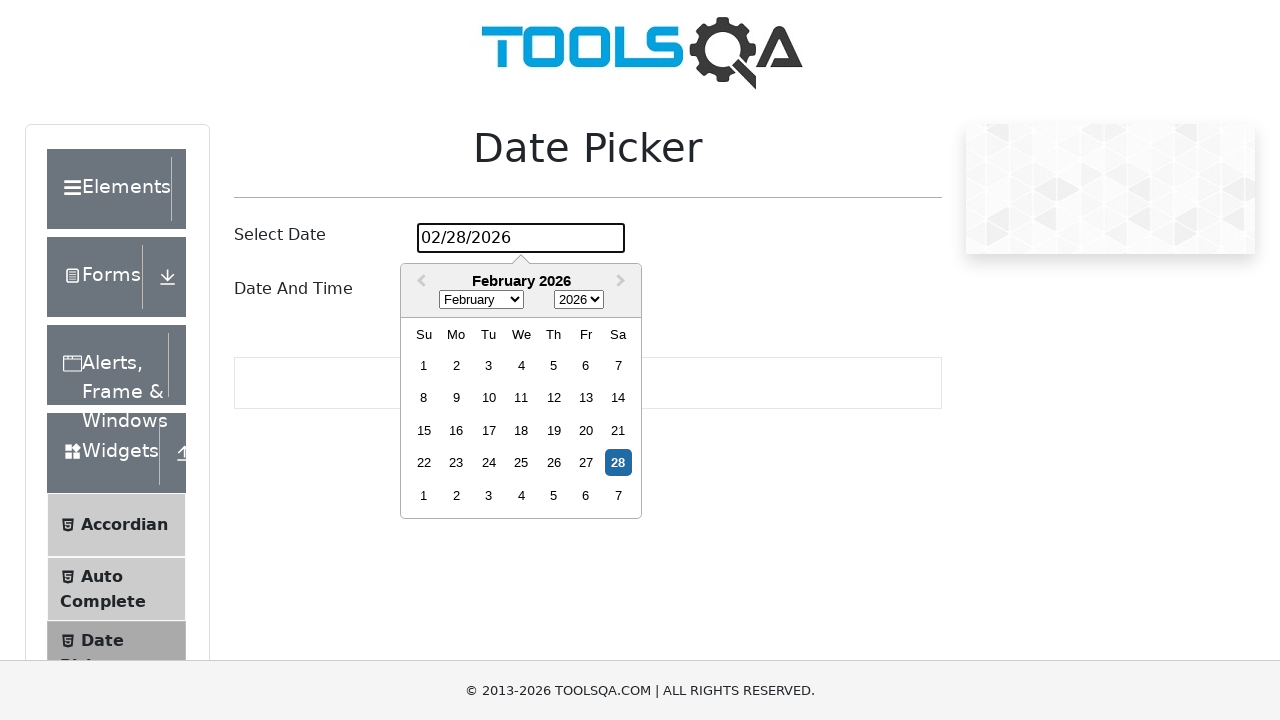

Cleared first date picker field using backspace
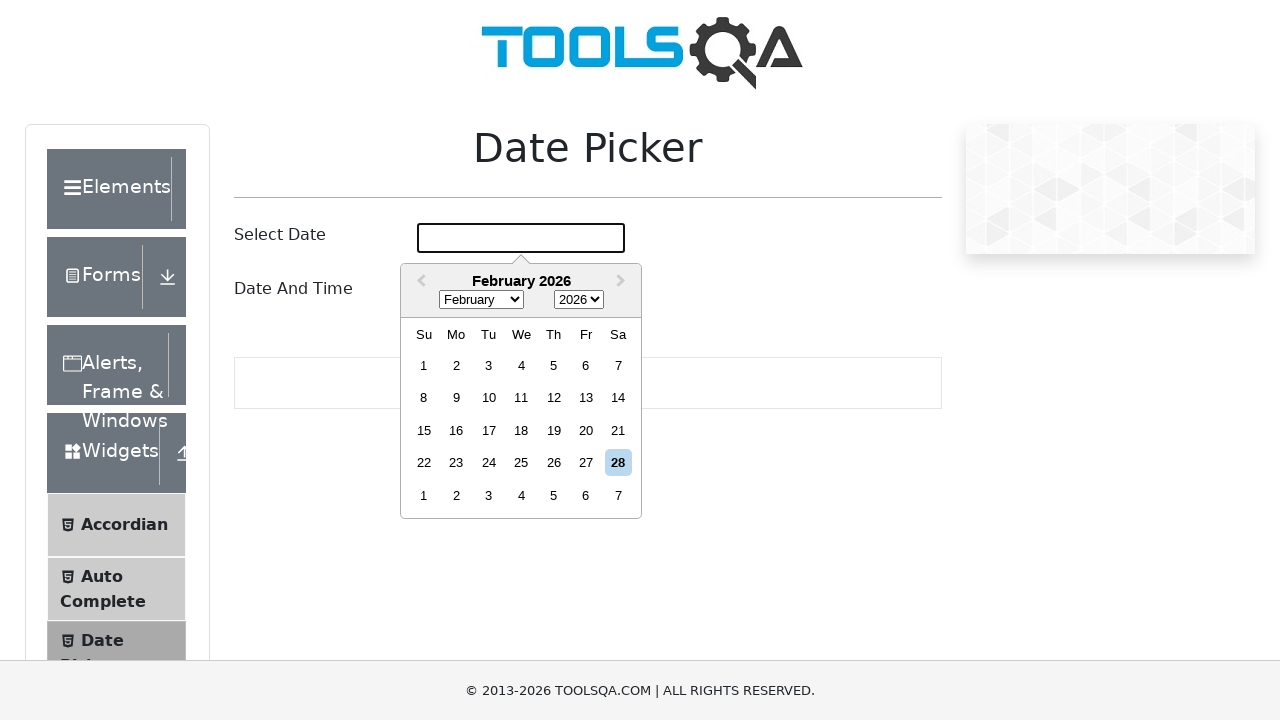

Filled first date picker with new date: 02/38/2026 on #datePickerMonthYearInput
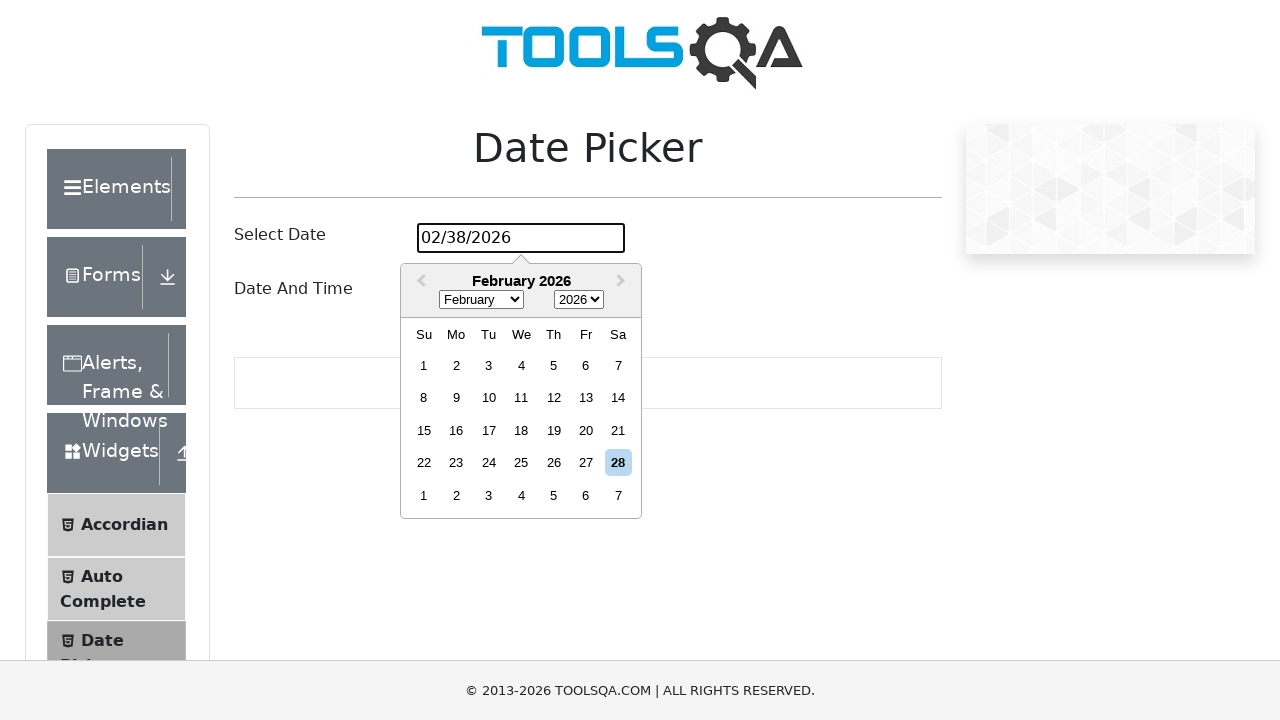

Pressed Enter to confirm first date picker entry
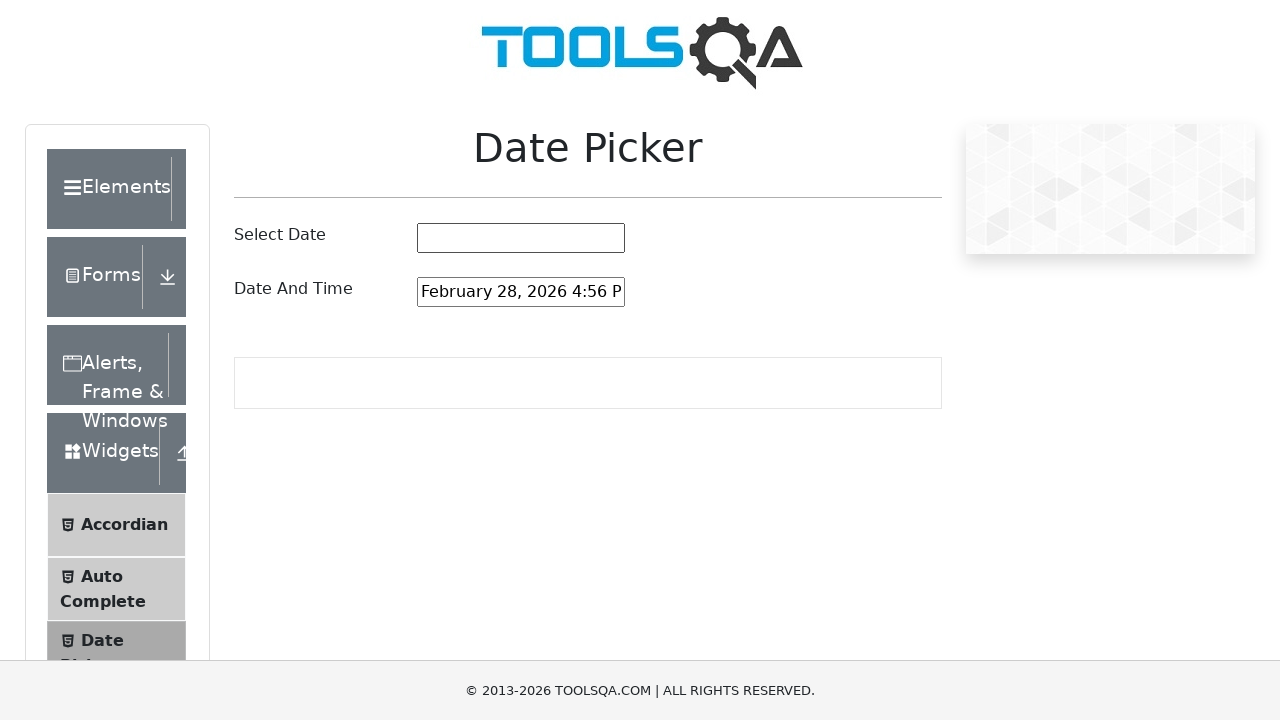

Waited 1 second for first date to be accepted
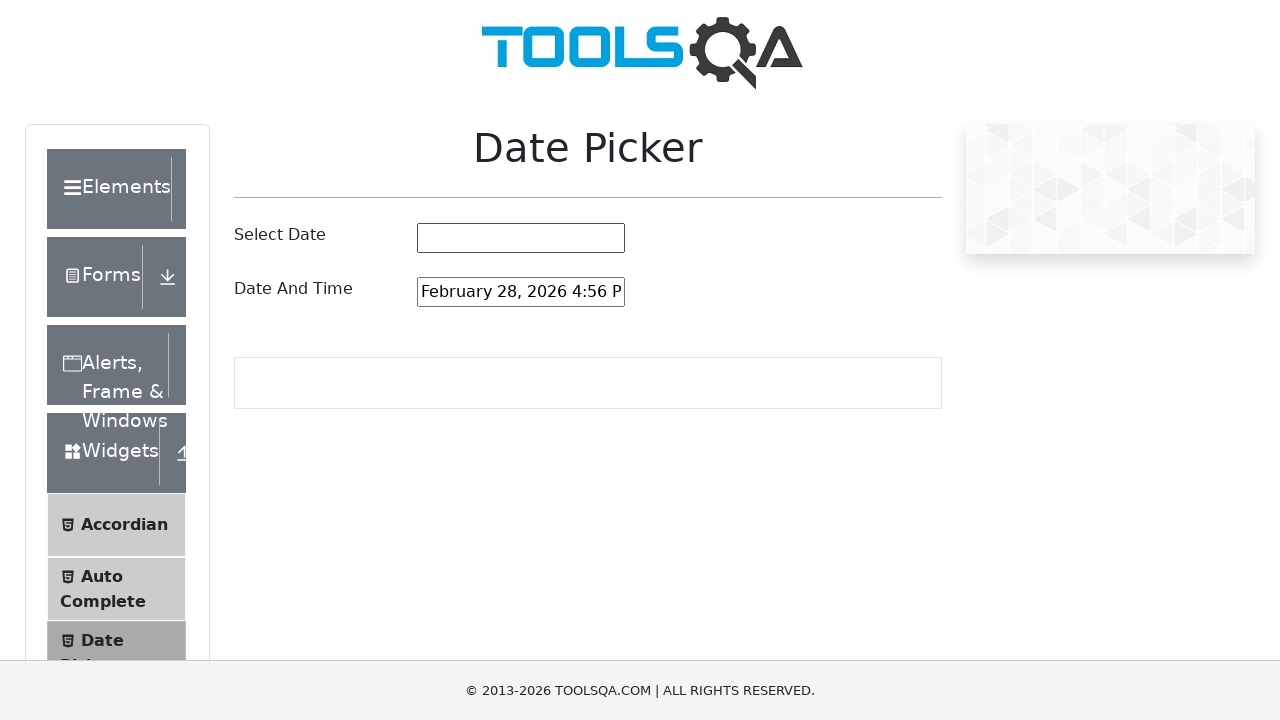

Clicked on second date/time picker field (#dateAndTimePickerInput) at (521, 292) on #dateAndTimePickerInput
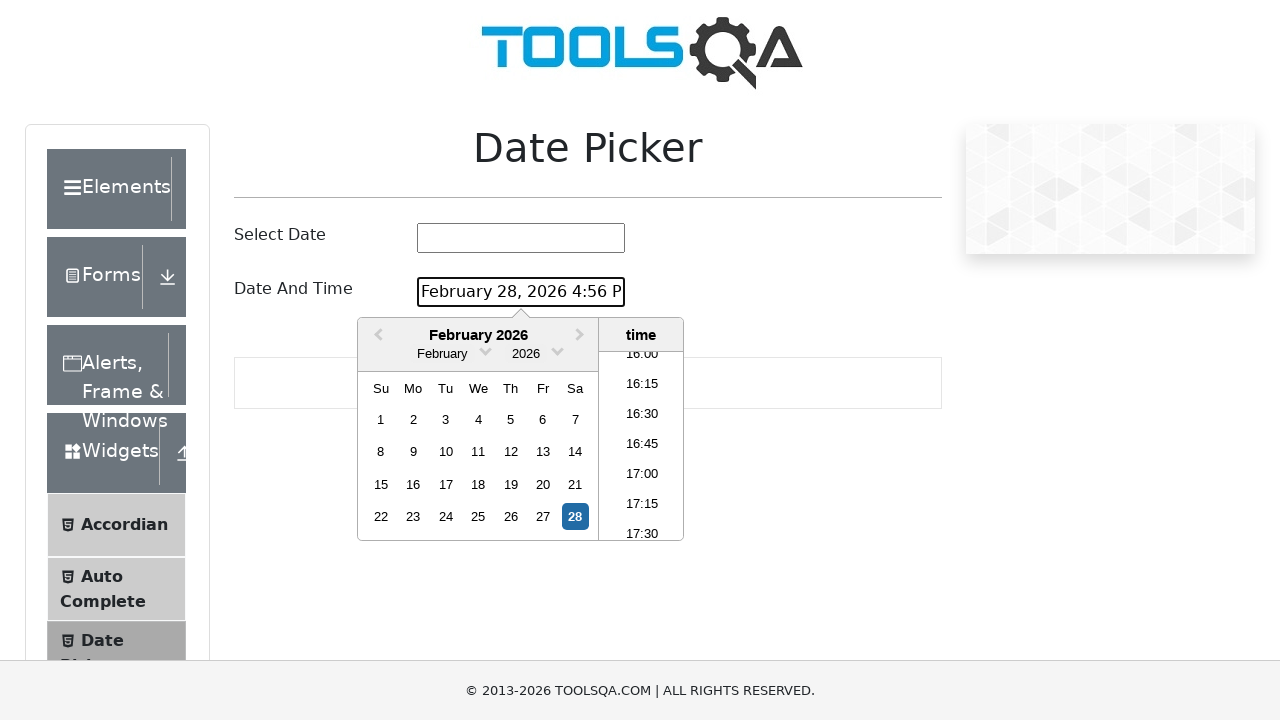

Cleared second date/time picker field using backspace
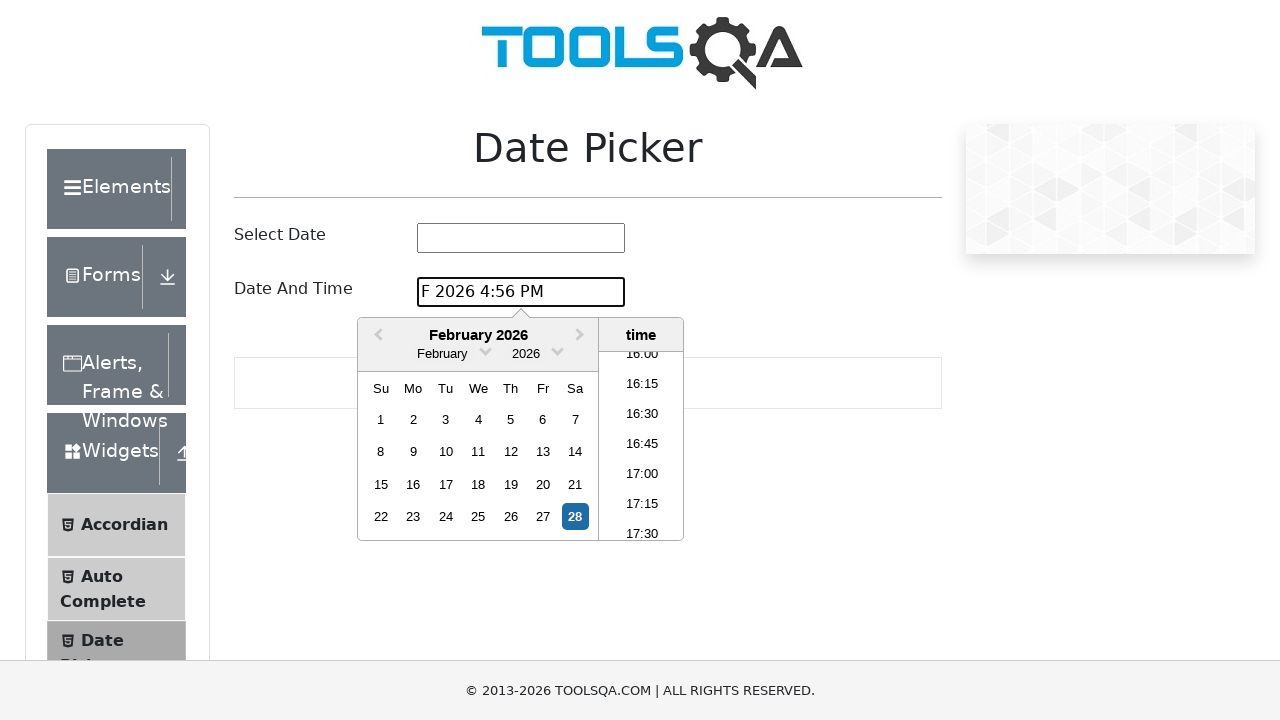

Cleared remaining characters from second date/time picker using delete key
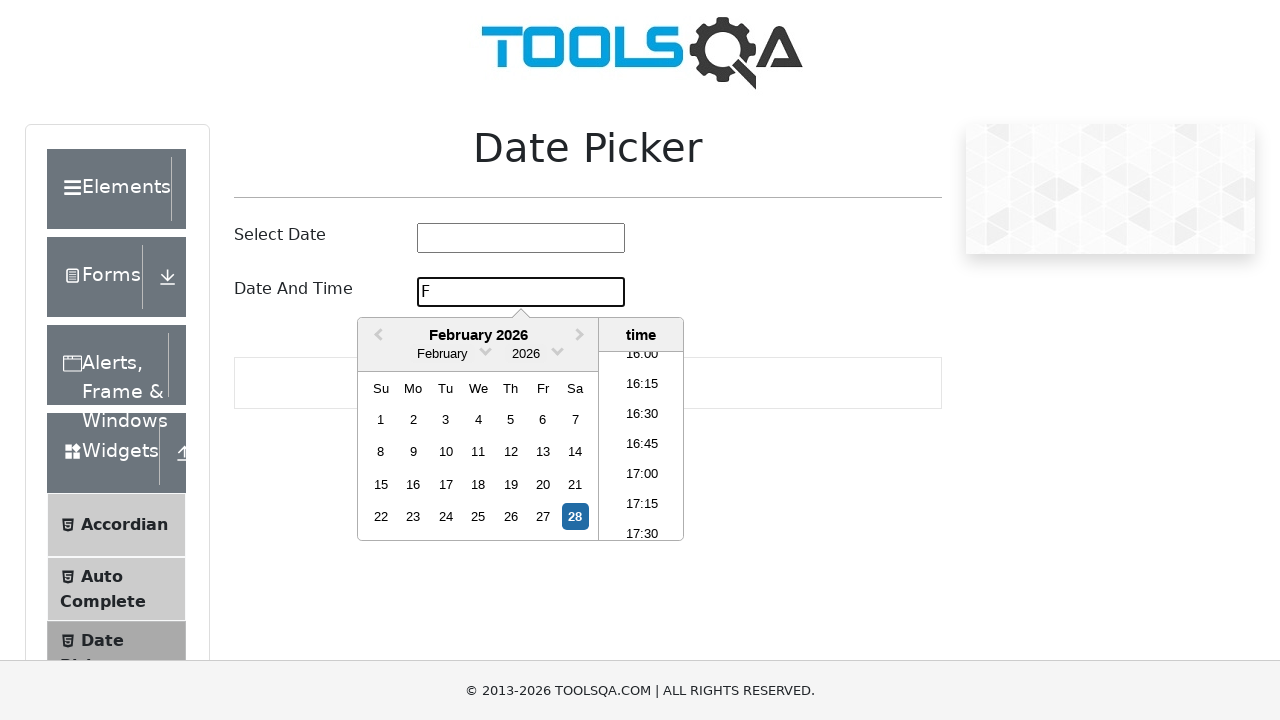

Filled second date/time picker with new date: February 38, 2026 16:56 PM on #dateAndTimePickerInput
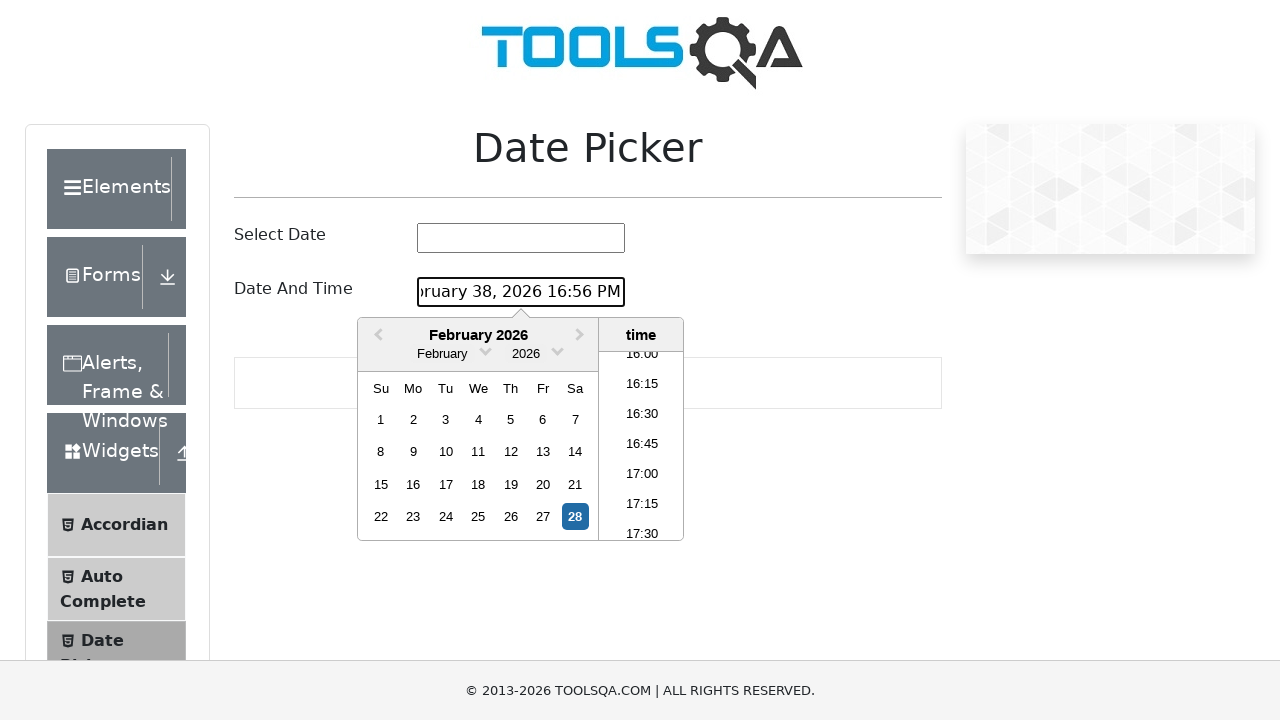

Pressed Enter to confirm second date/time picker entry
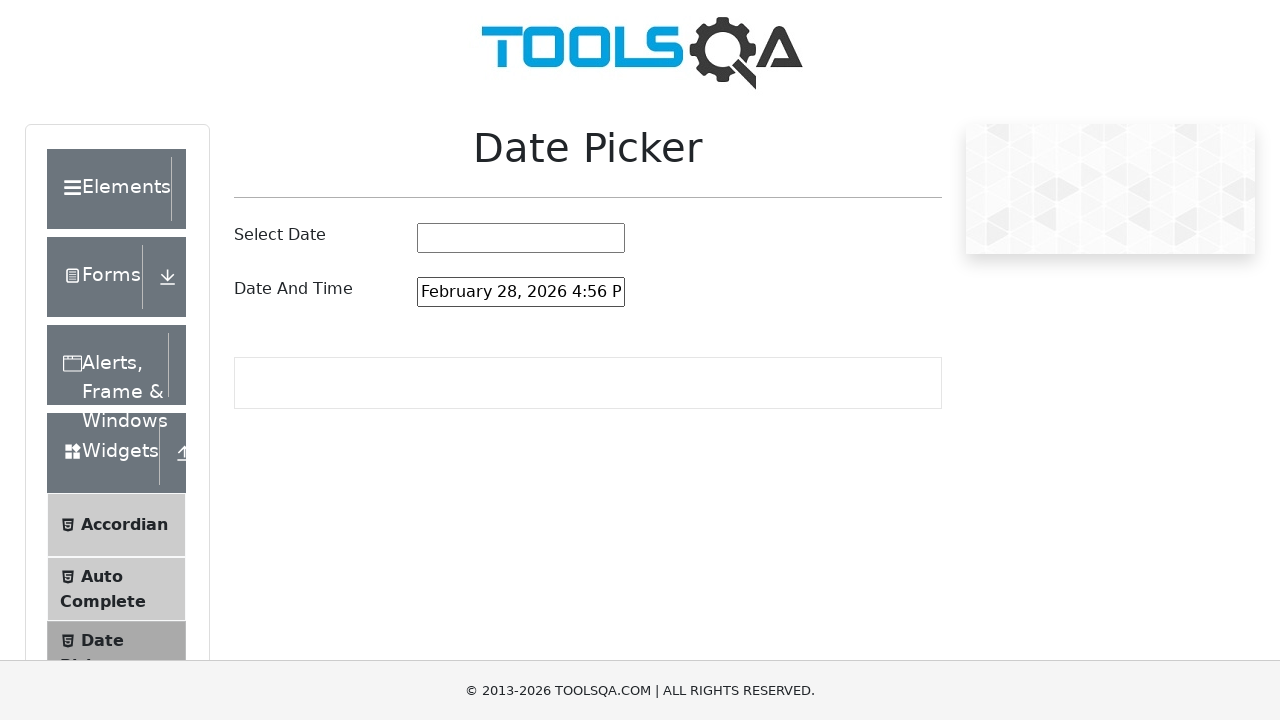

Waited 1 second for second date/time to be accepted
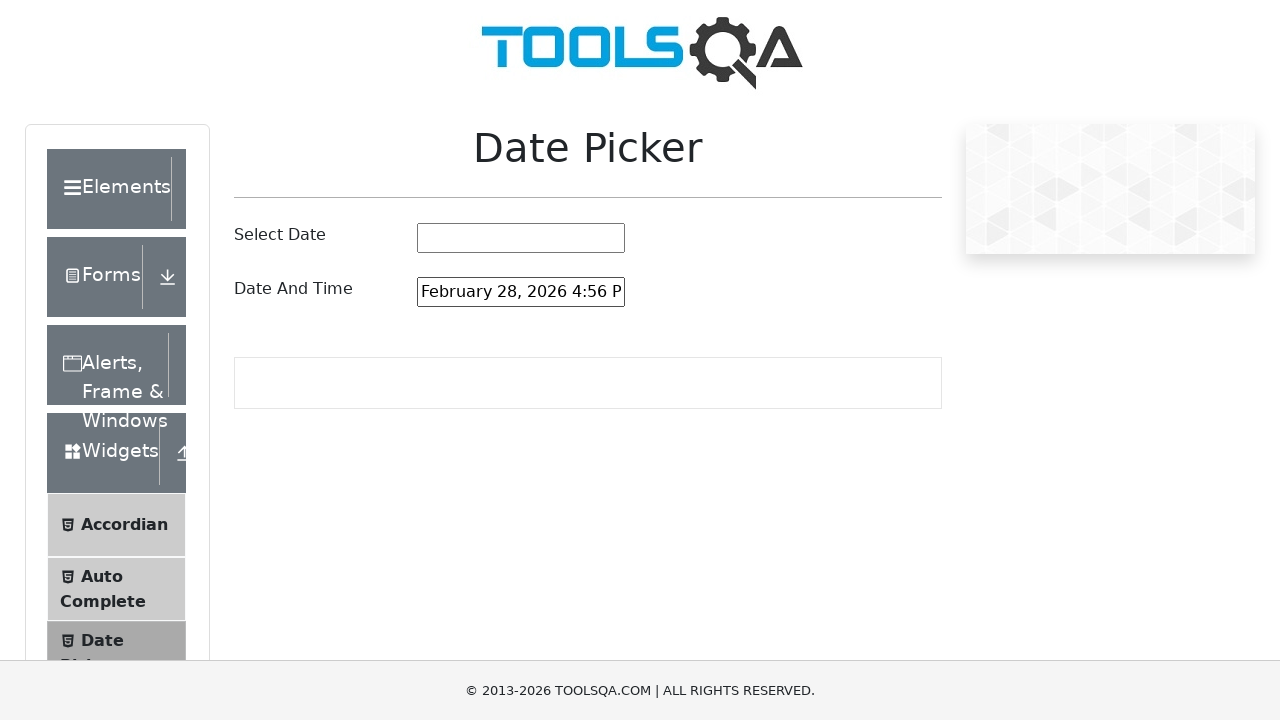

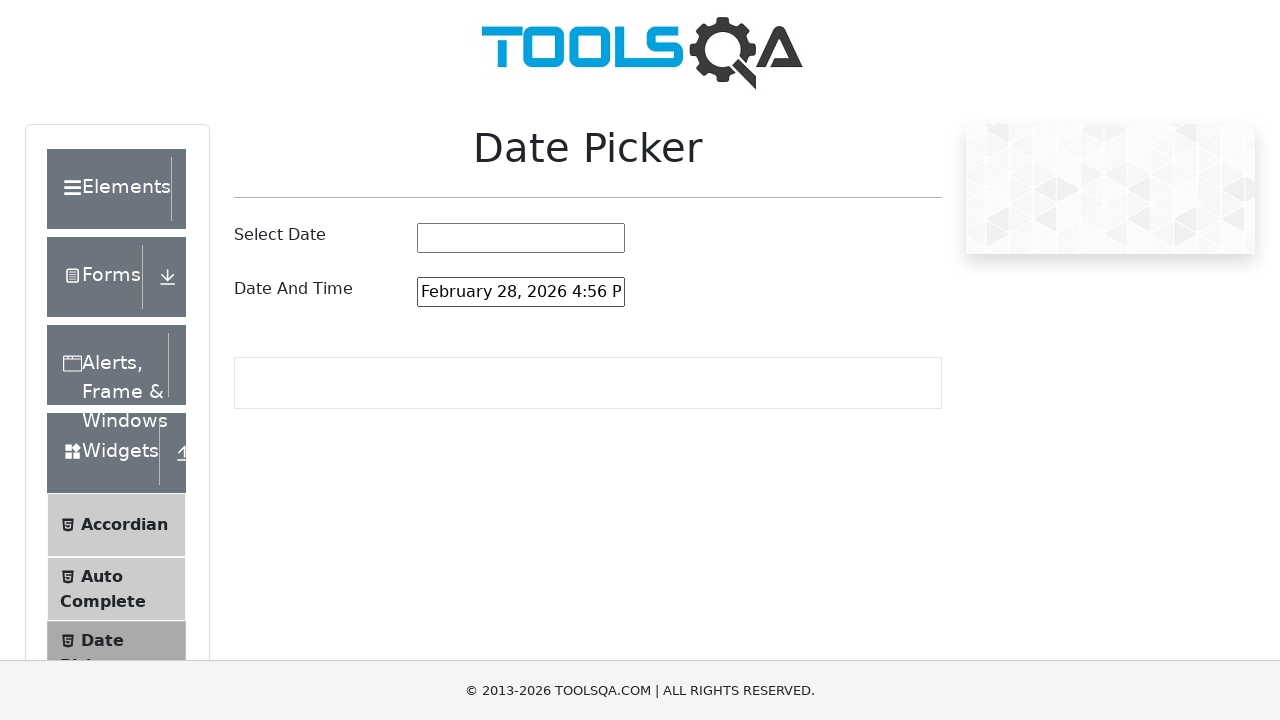